Navigates to the registration page and verifies that the signup page is displayed correctly

Starting URL: https://parabank.parasoft.com/parabank/index.htm

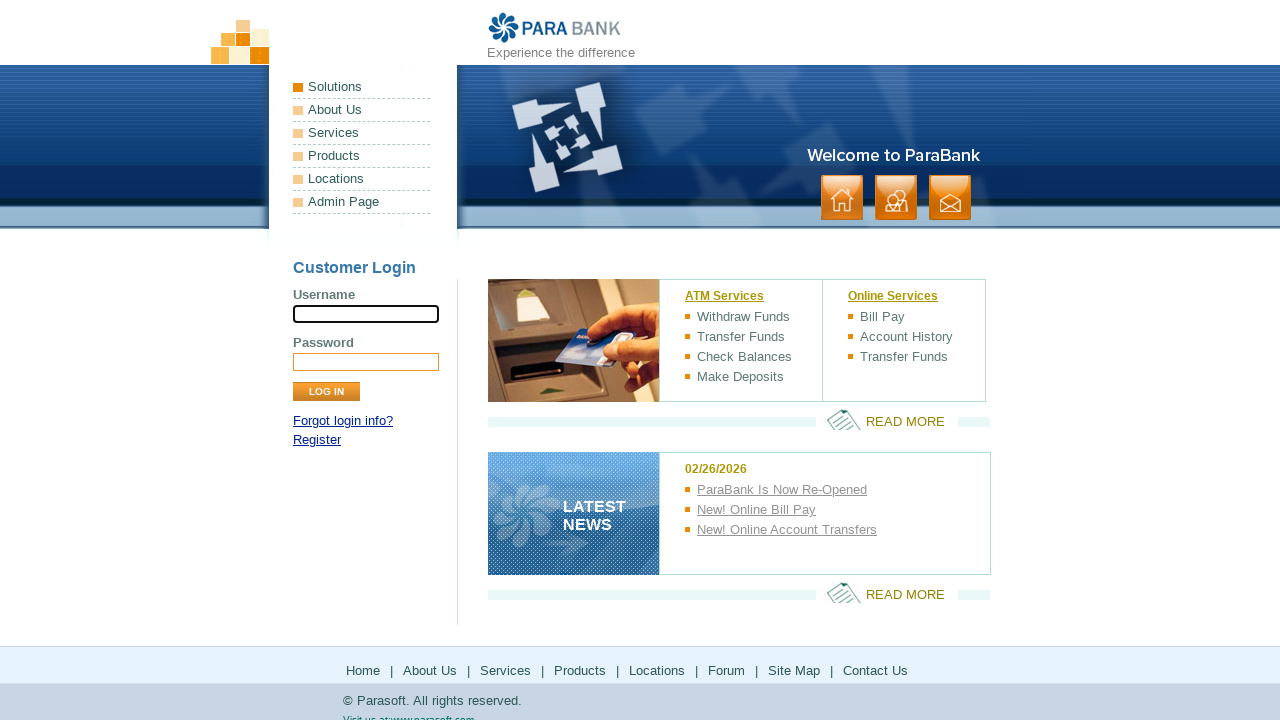

Navigated to ParaBank homepage
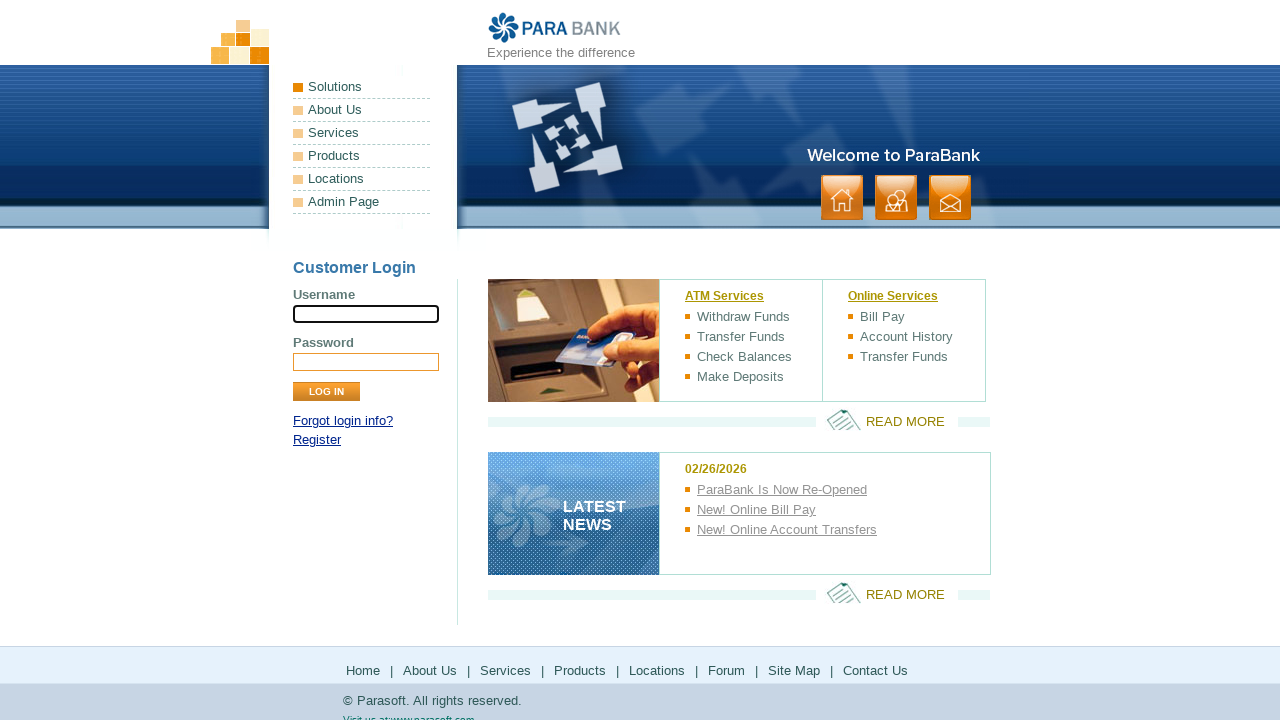

Clicked Register link to navigate to signup page at (317, 440) on xpath=//a[contains(text(),'Register')]
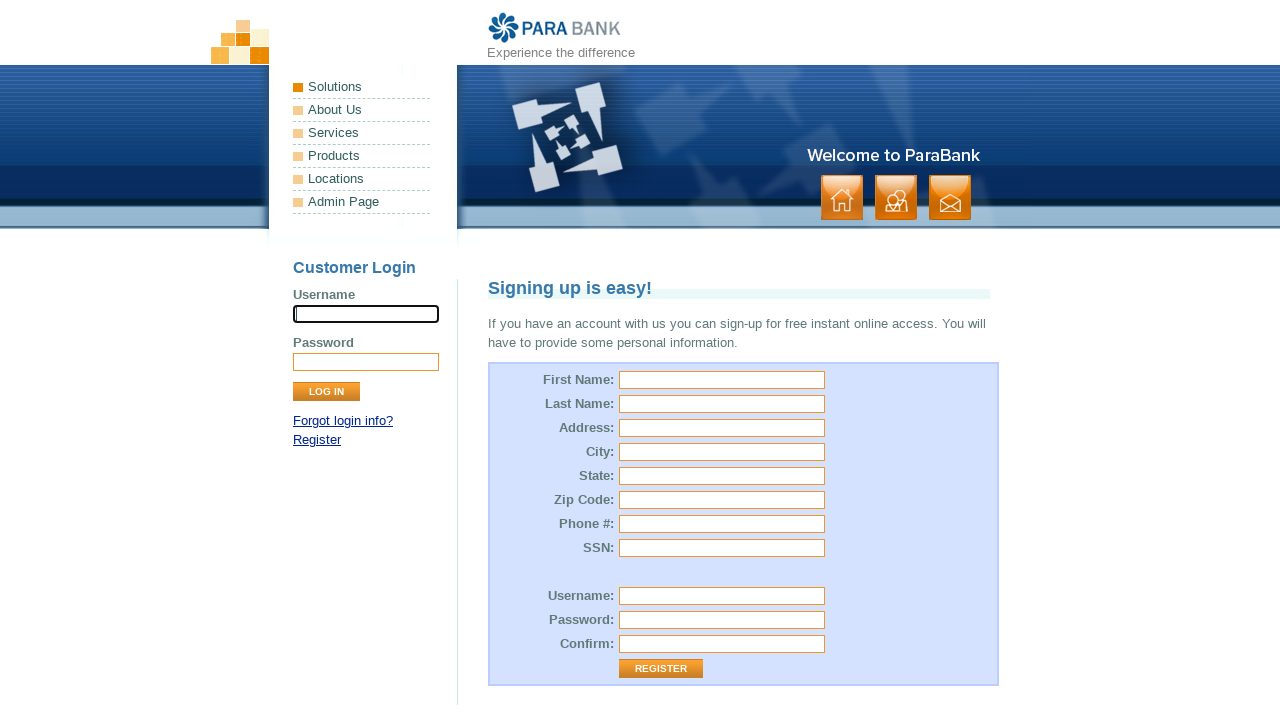

Signup page title element loaded
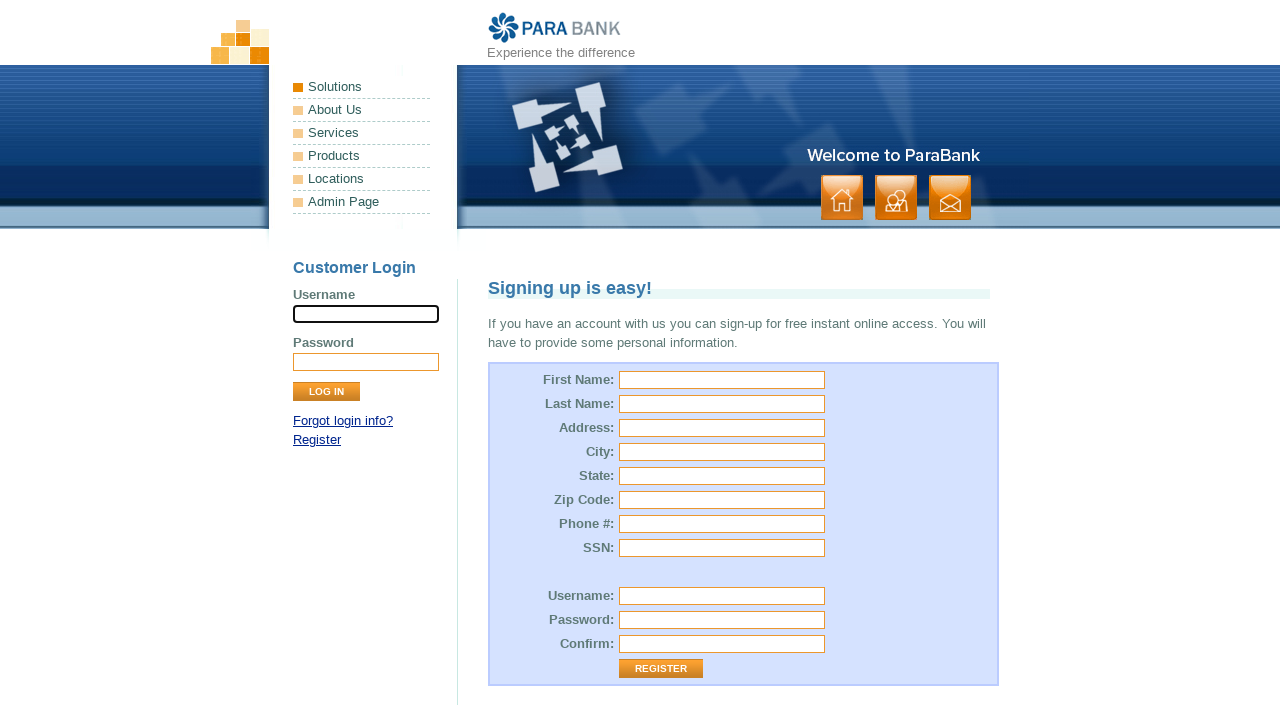

Verified signup page title is 'Signing up is easy!'
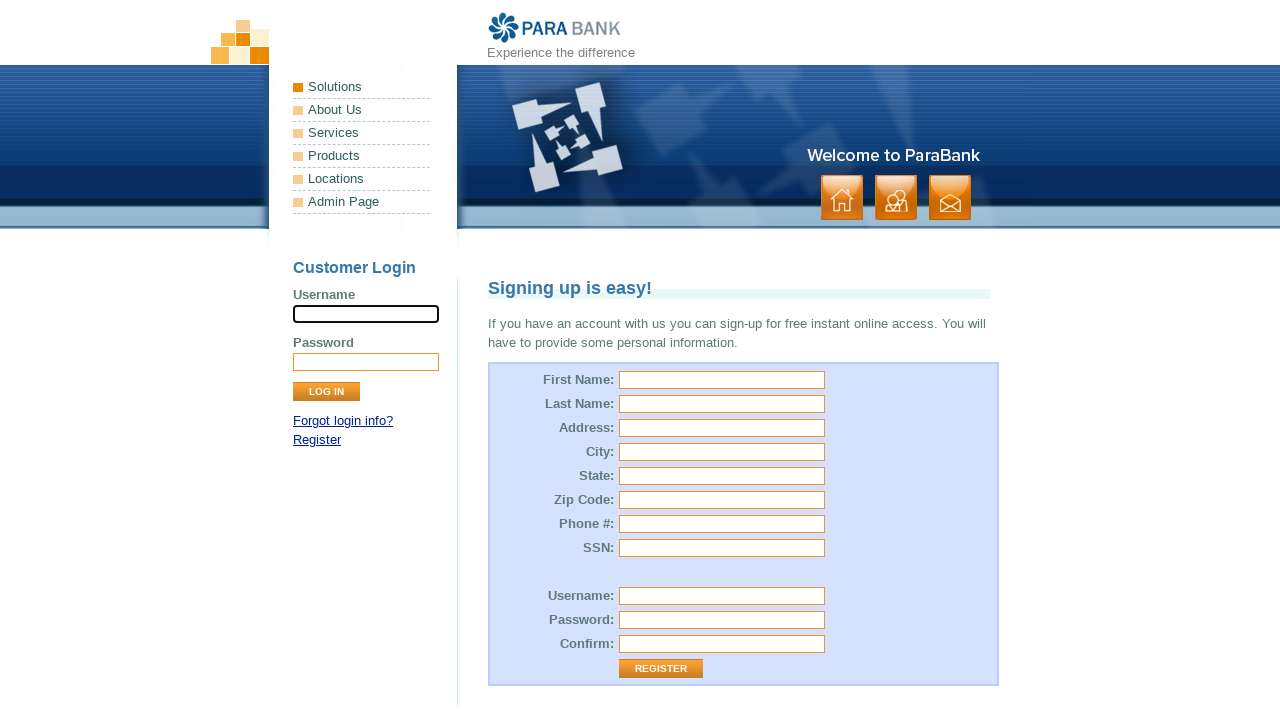

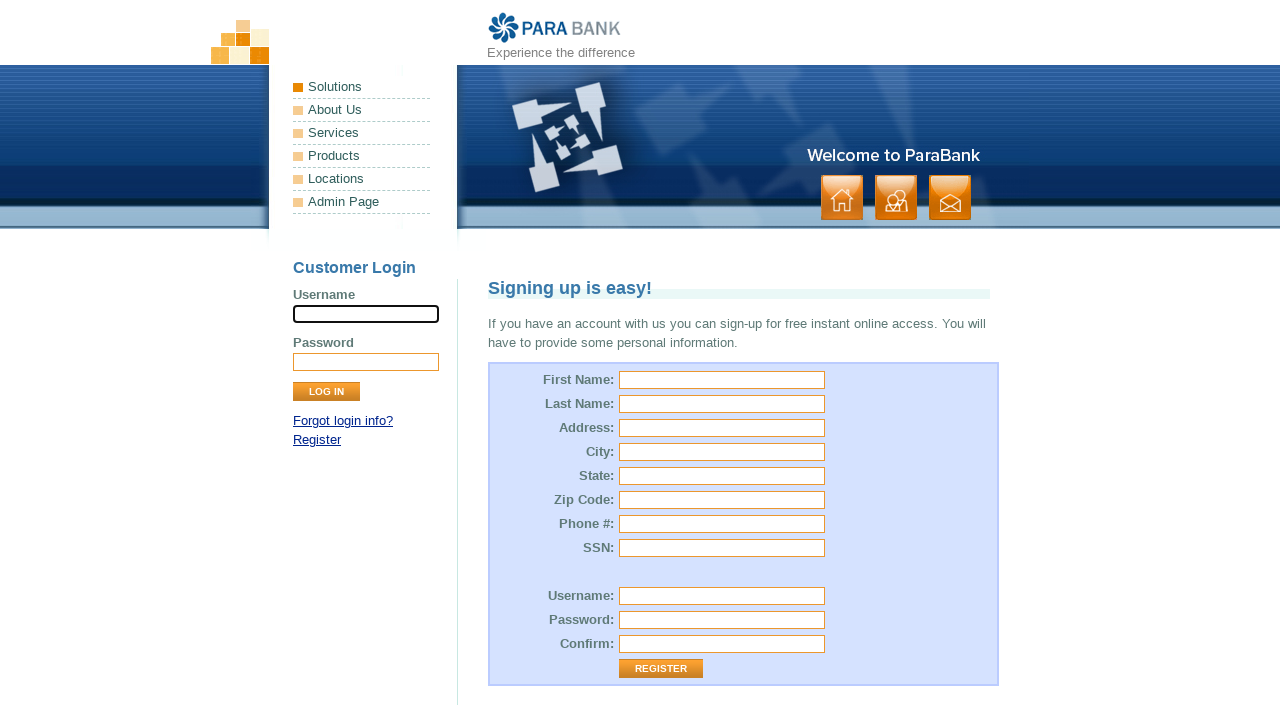